Tests double-click functionality on a W3Schools demo page by switching to an iframe and performing a double-click action on a "Copy Text" button

Starting URL: https://www.w3schools.com/tags/tryit.asp?filename=tryhtml5_ev_ondblclick3

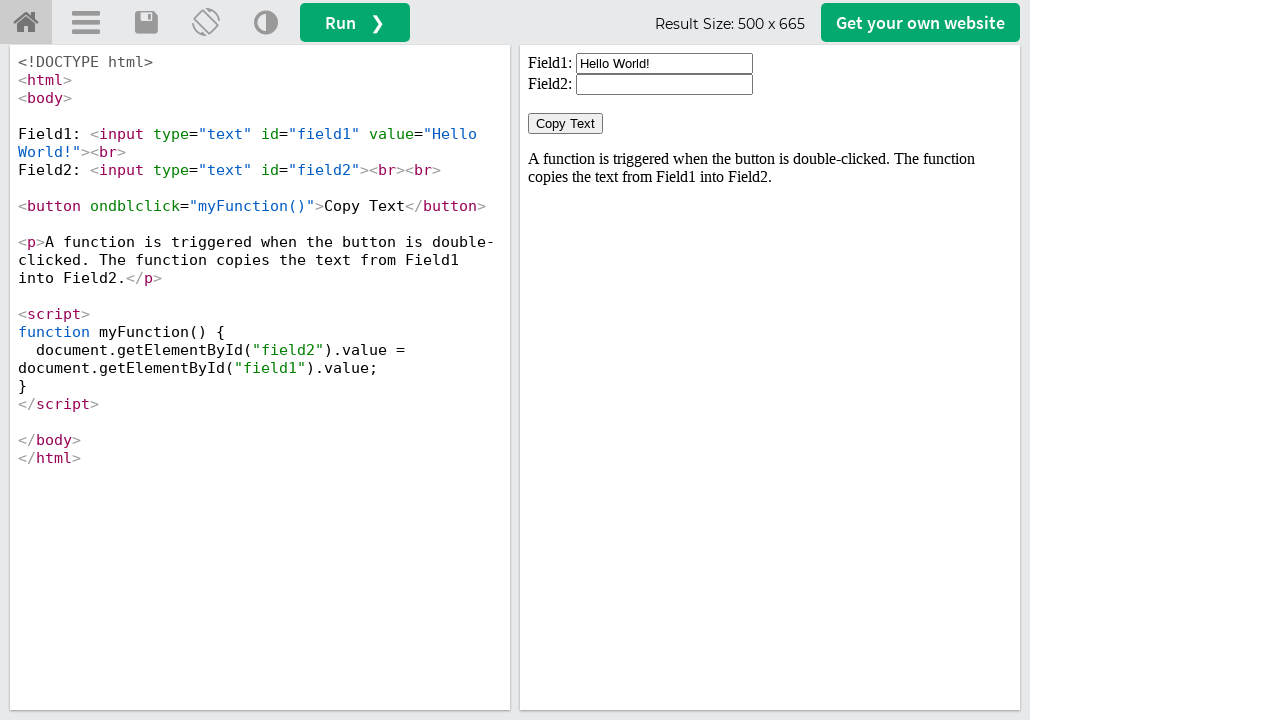

Located iframe with ID 'iframeResult' containing the demo
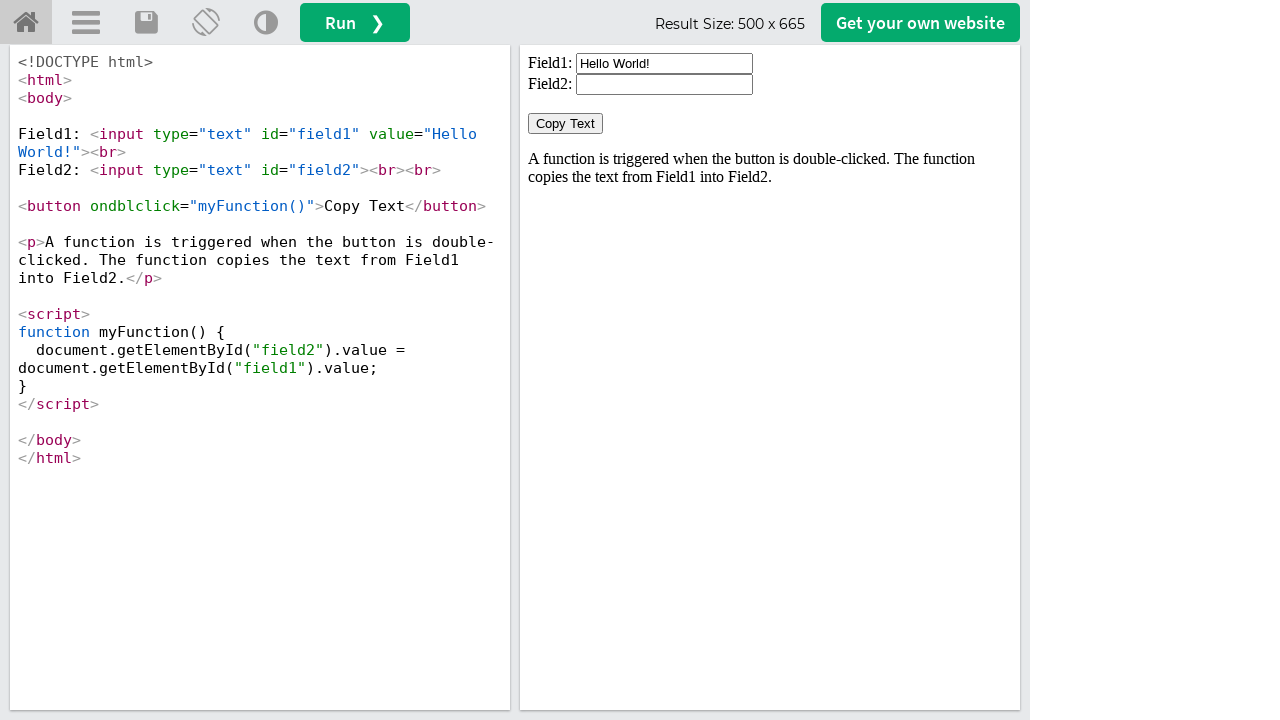

Double-clicked the 'Copy Text' button in the iframe at (566, 124) on #iframeResult >> internal:control=enter-frame >> xpath=//button[text()='Copy Tex
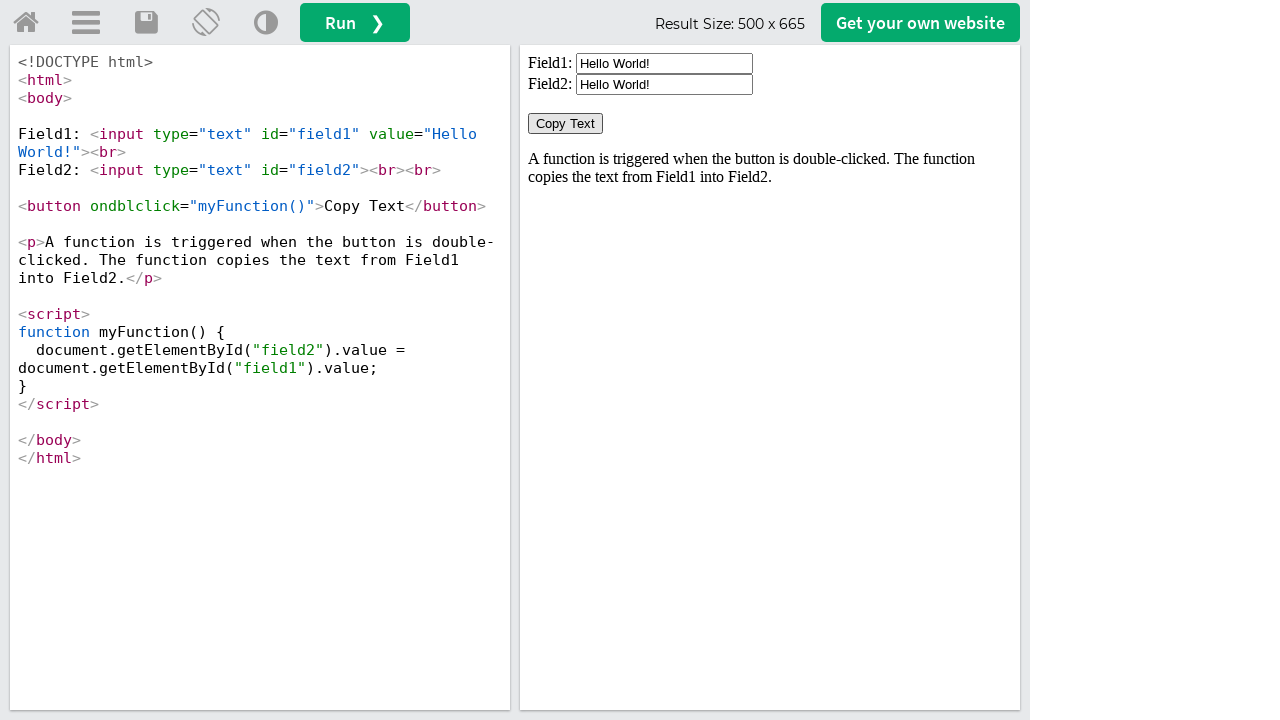

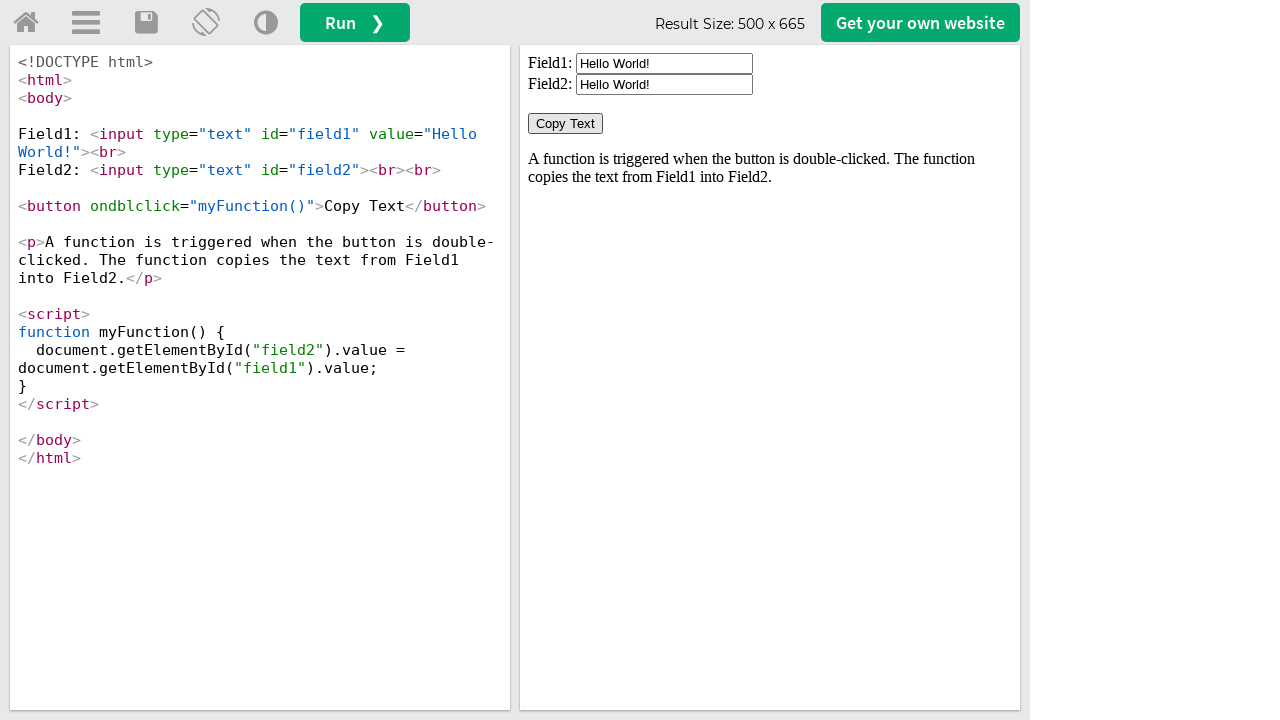